Tests a form by waiting for a button to become clickable and verifying success message

Starting URL: http://suninjuly.github.io/wait2.html

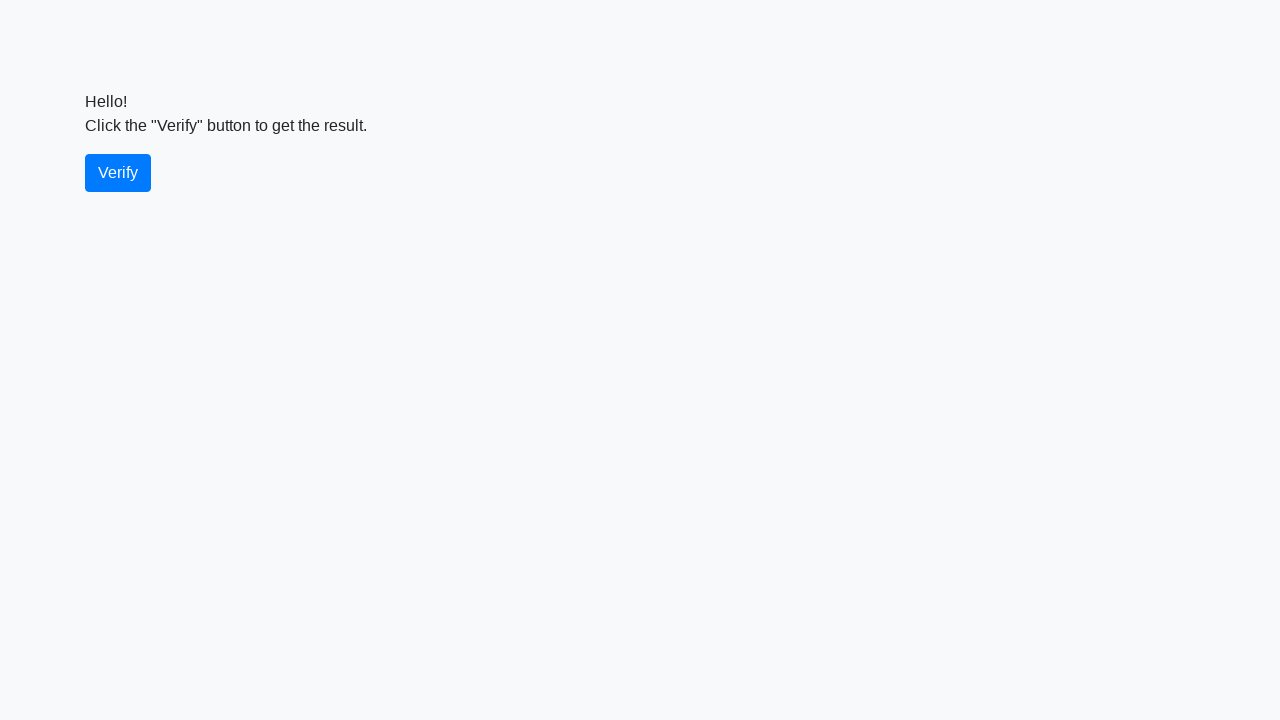

Waited for verify button to become visible
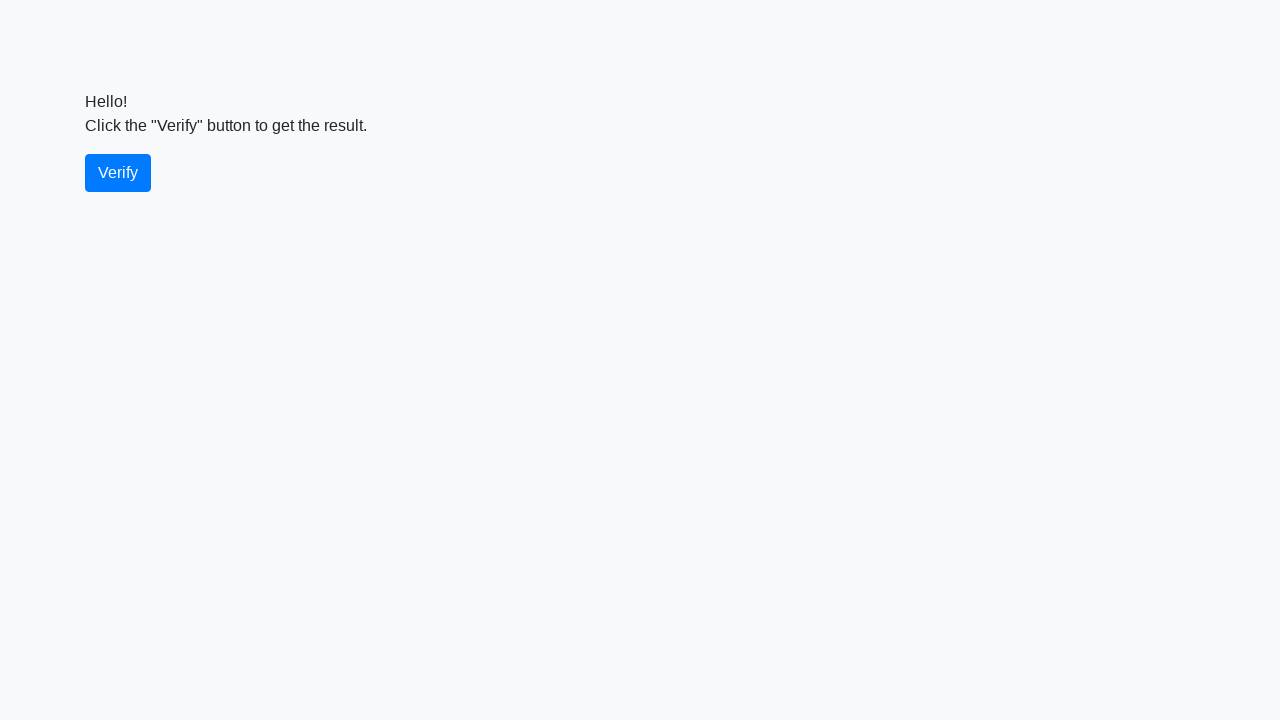

Clicked the verify button at (118, 173) on #verify
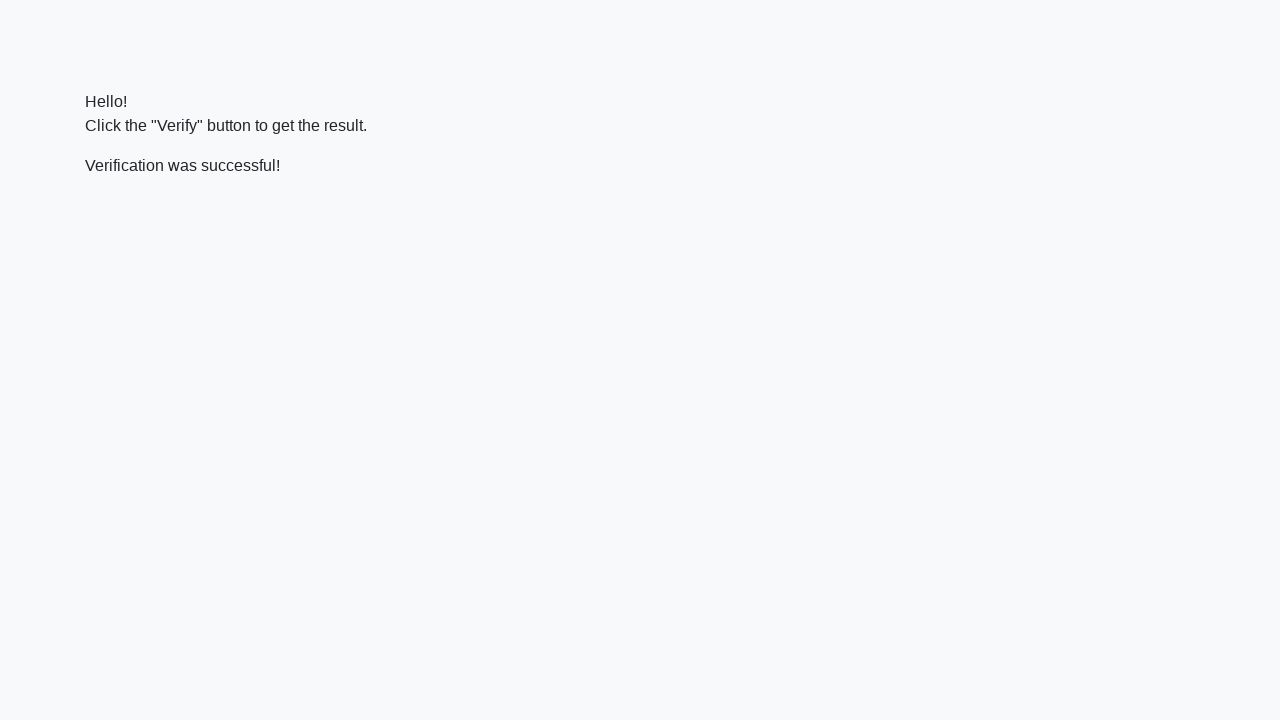

Waited for success message element to appear
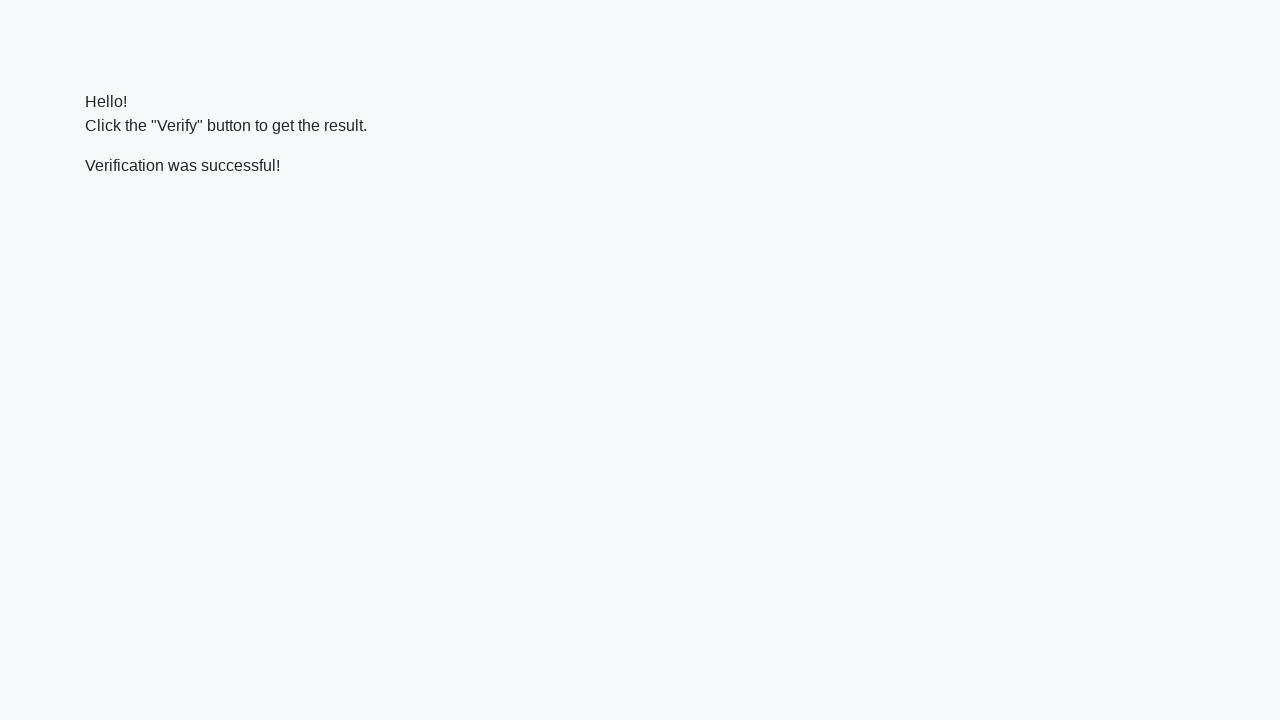

Retrieved success message text: 'Verification was successful!'
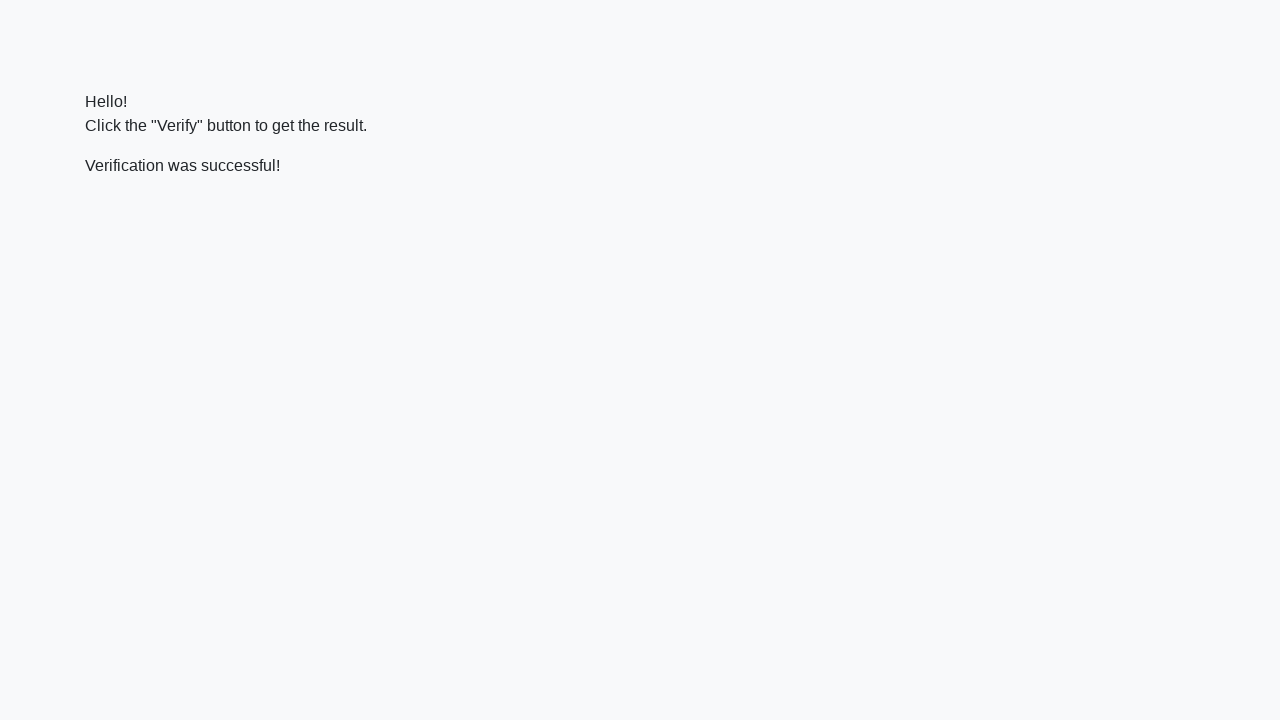

Verified success message contains 'successful'
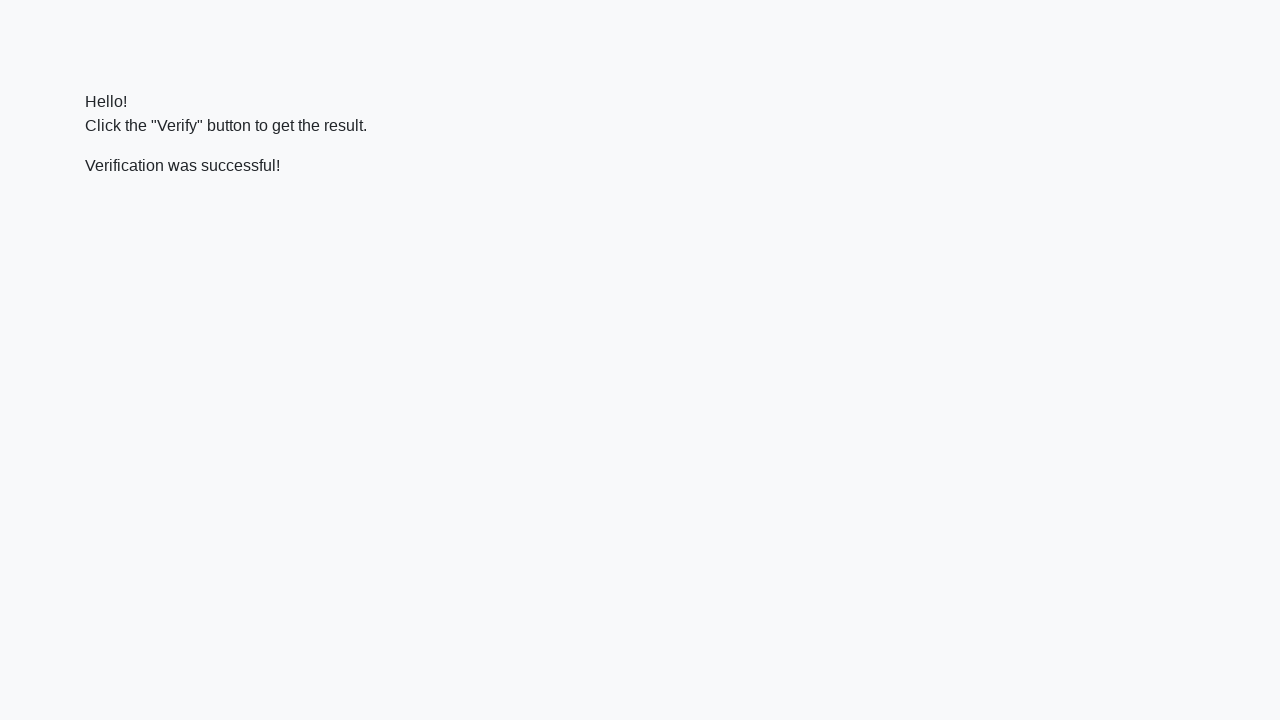

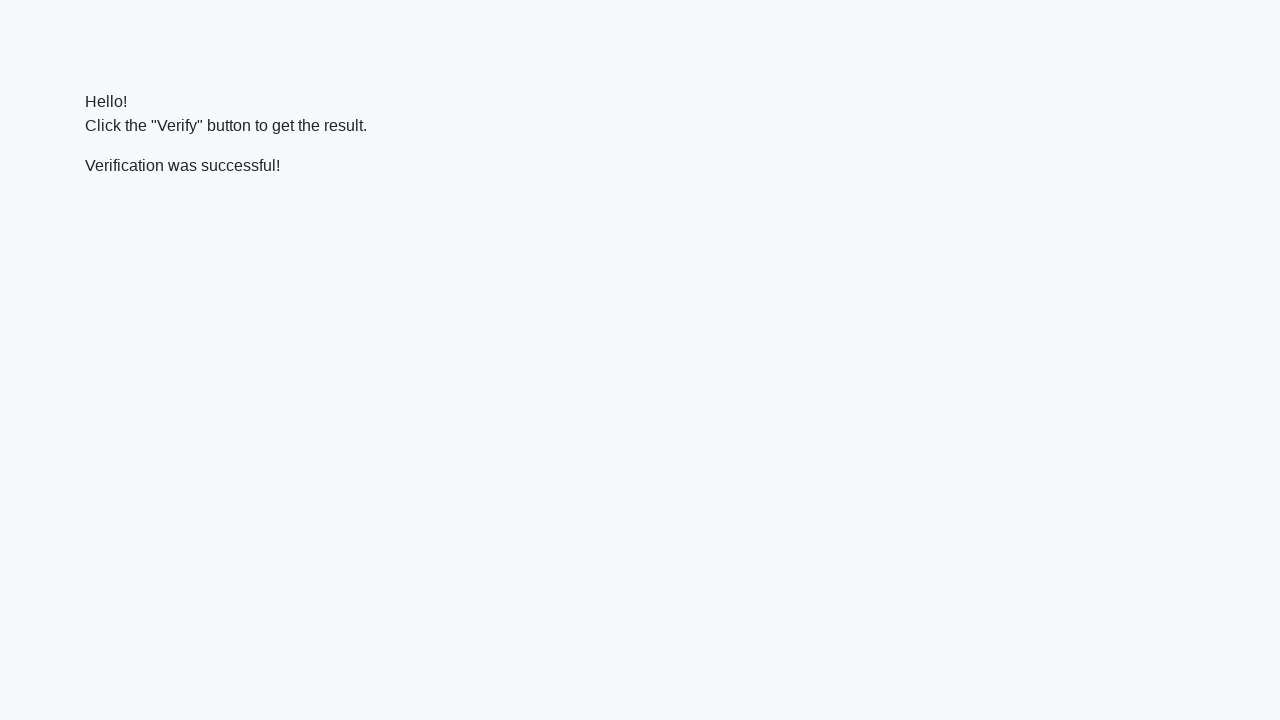